Tests the Indian Railways website by searching for trains between two stations, unchecking date filter, and verifying train listings are displayed

Starting URL: https://erail.in/

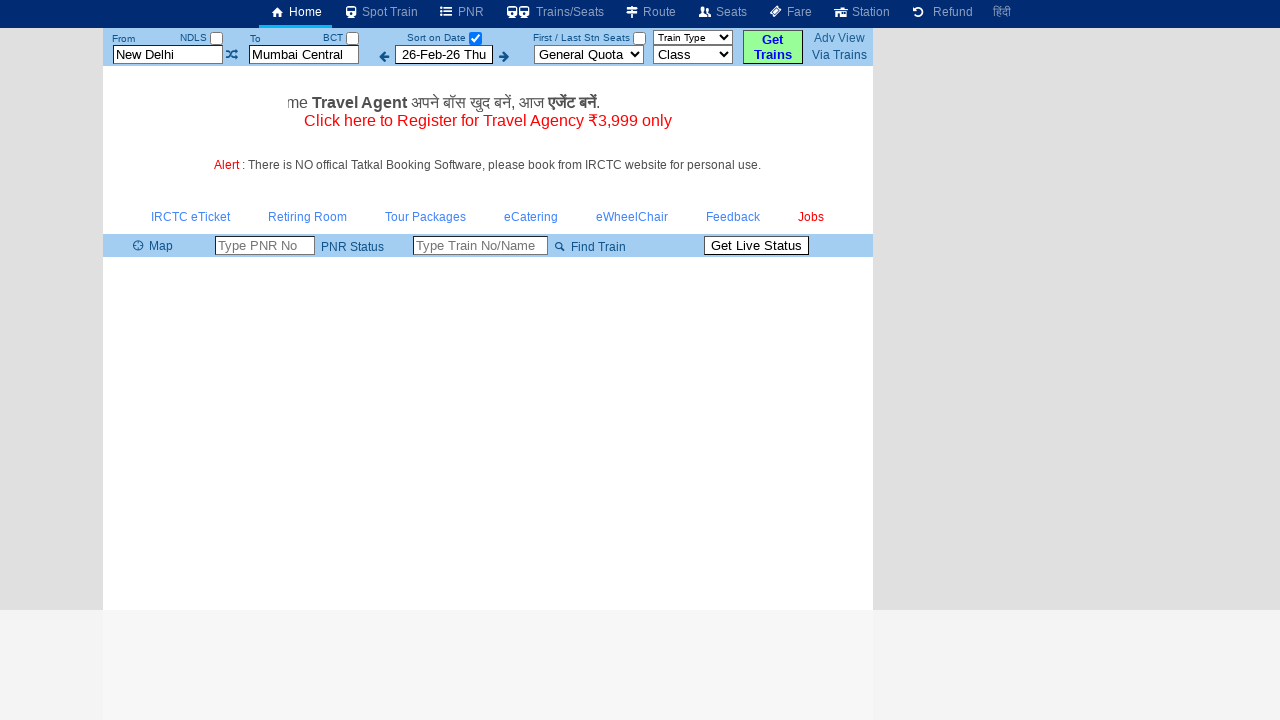

Clicked on 'From Station' input field at (168, 54) on xpath=//input[@id='txtStationFrom']
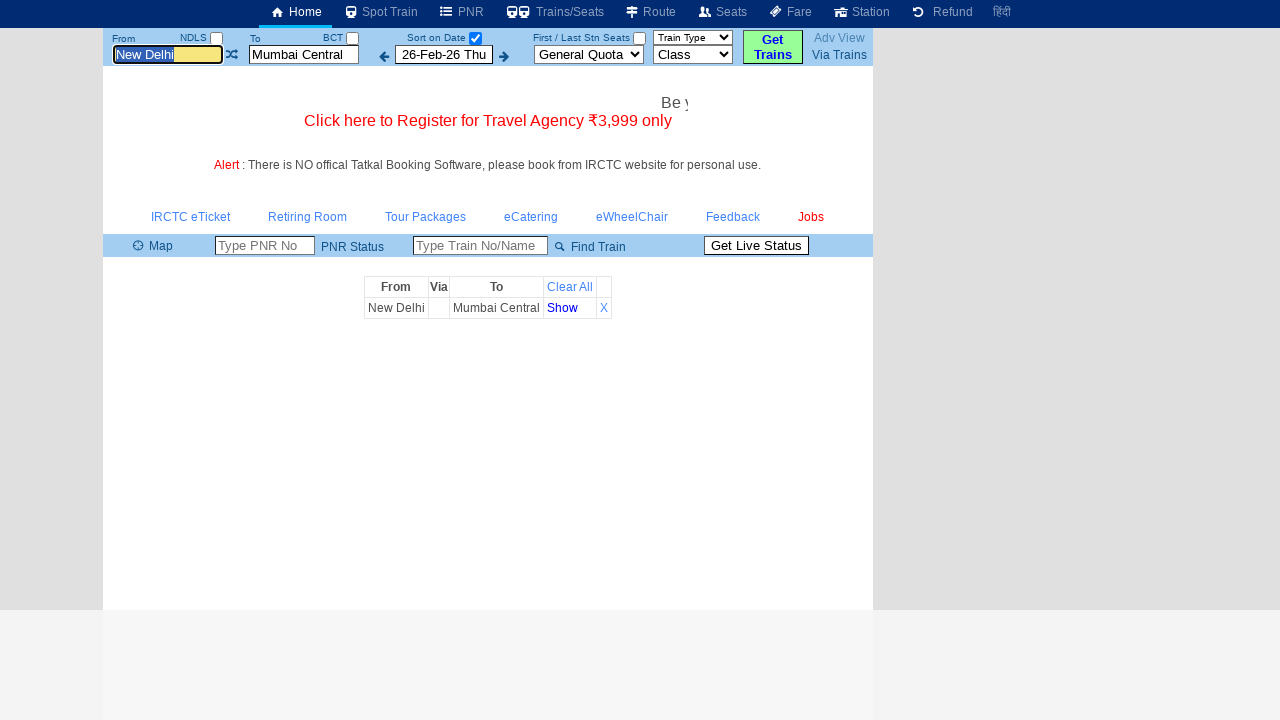

Entered 'MAS' station code in 'From Station' field on //input[@id='txtStationFrom']
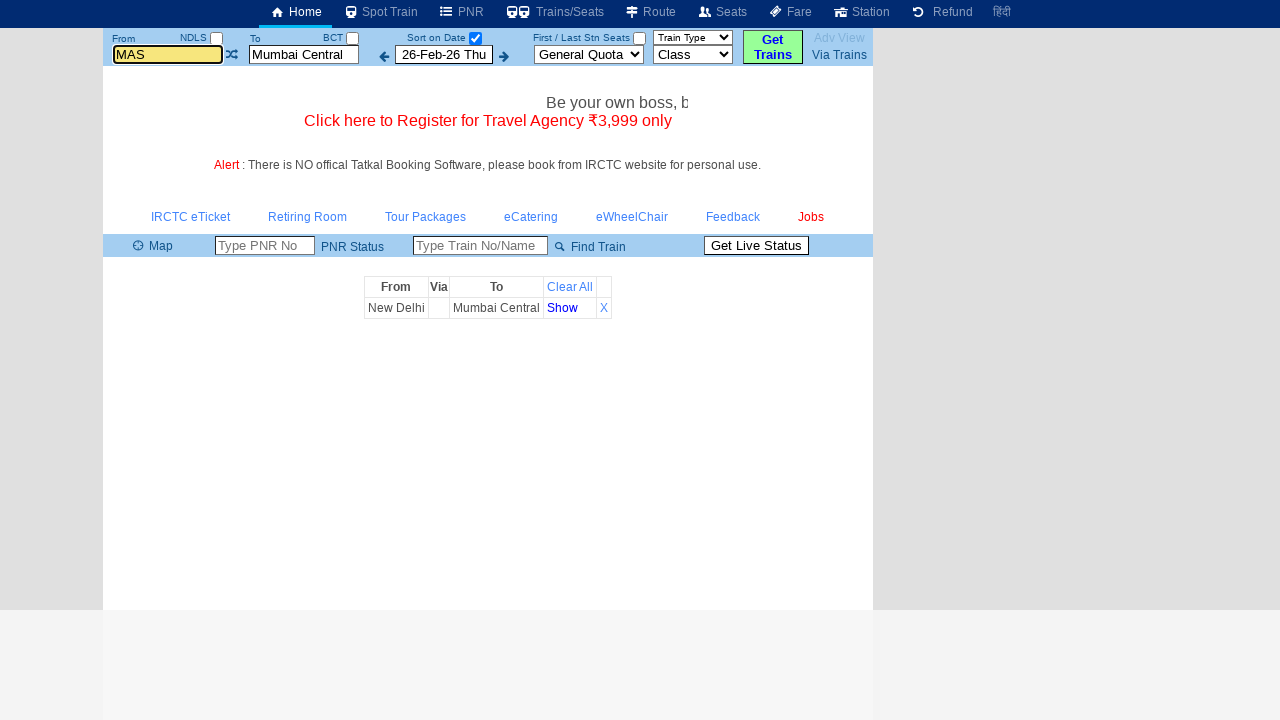

Pressed Enter to confirm 'From Station' selection on //input[@id='txtStationFrom']
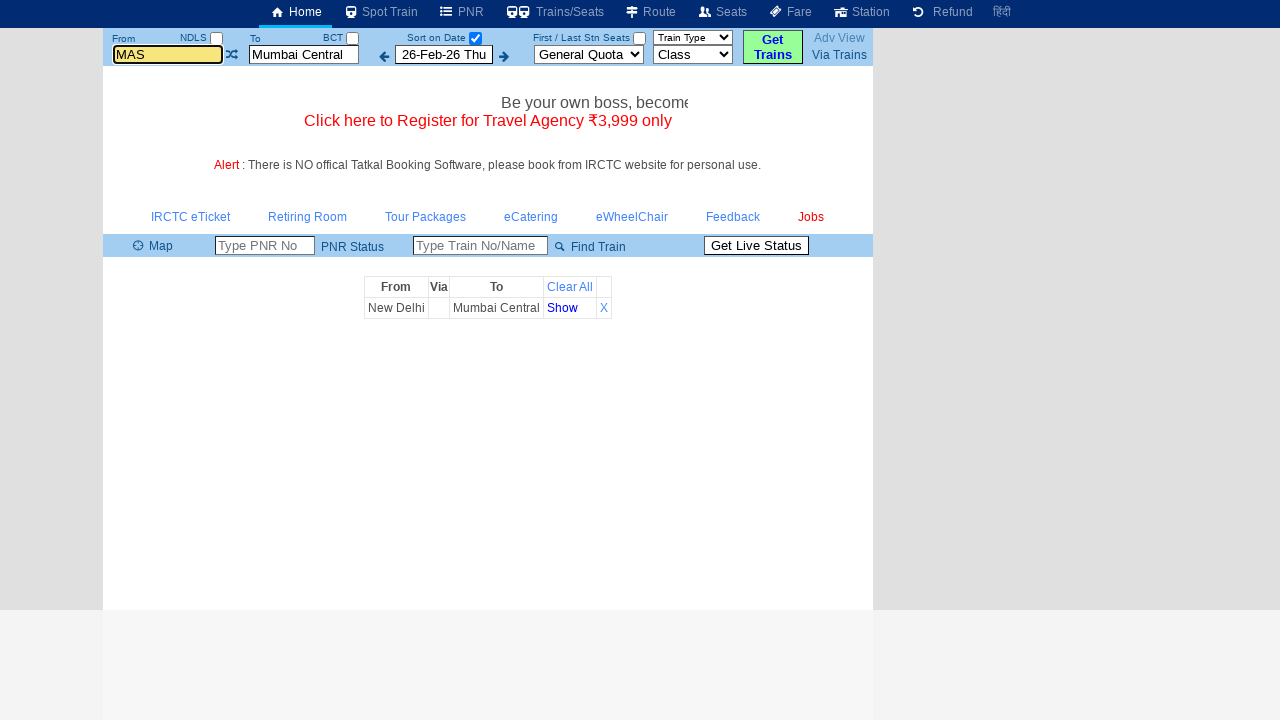

Clicked on 'To Station' input field at (304, 54) on xpath=//input[@id='txtStationTo']
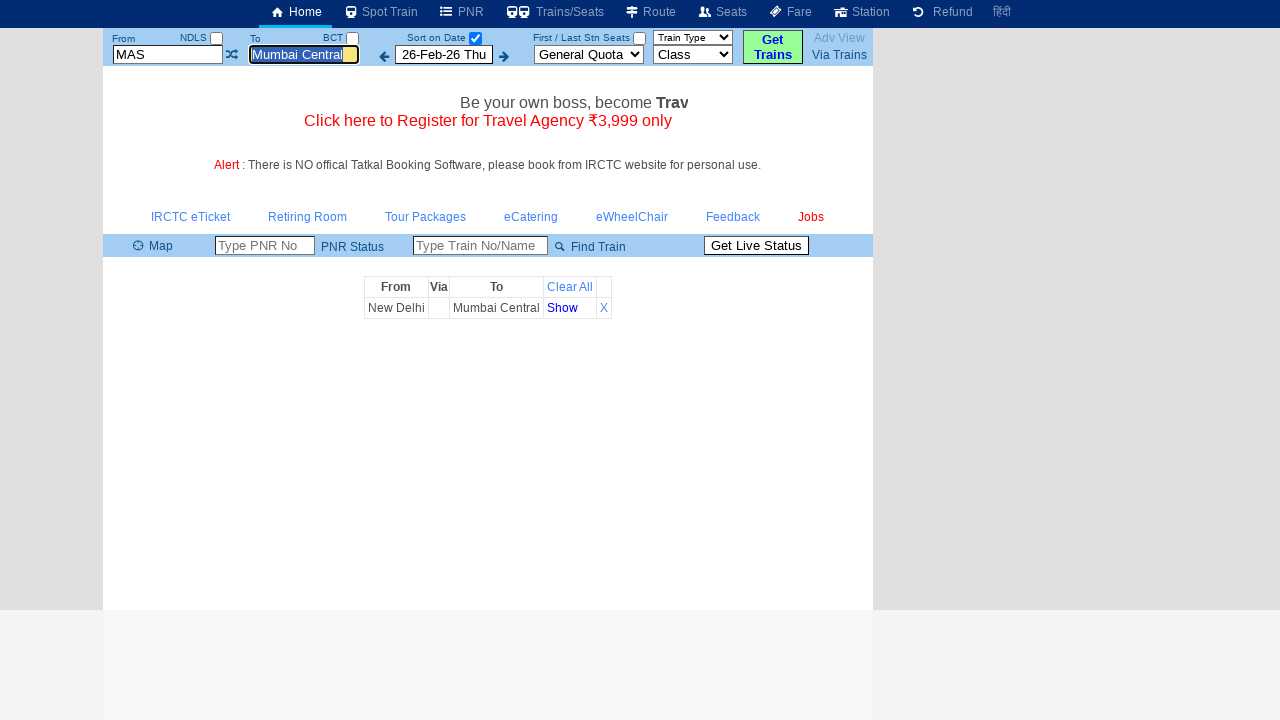

Entered 'MDU' station code in 'To Station' field on //input[@id='txtStationTo']
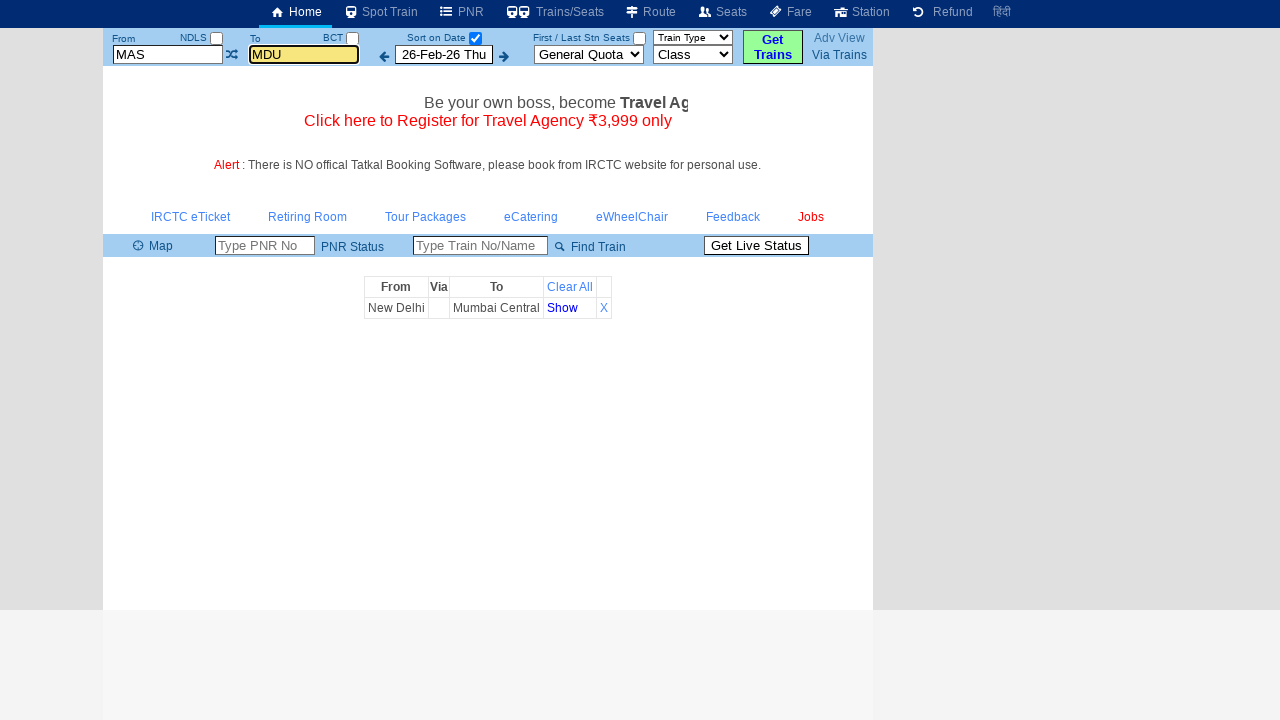

Pressed Enter to confirm 'To Station' selection on //input[@id='txtStationTo']
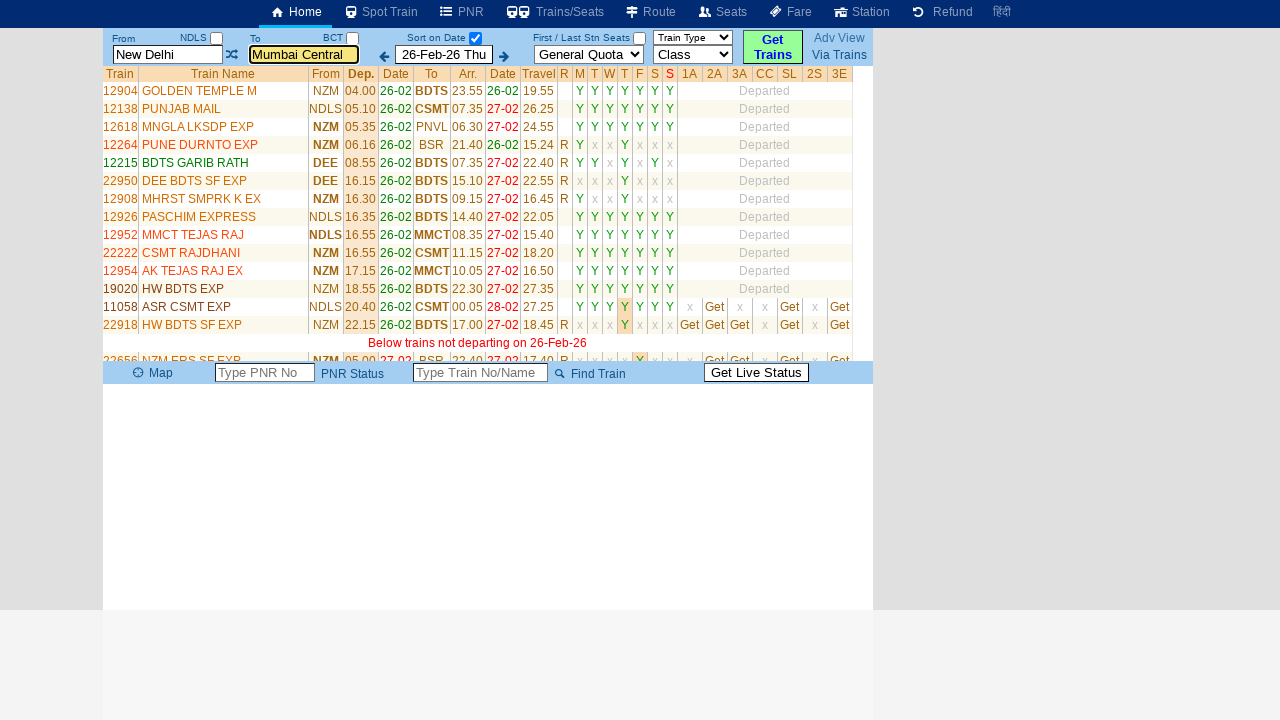

Unchecked the 'Sort on Date' checkbox at (475, 38) on xpath=//input[@id='chkSelectDateOnly']
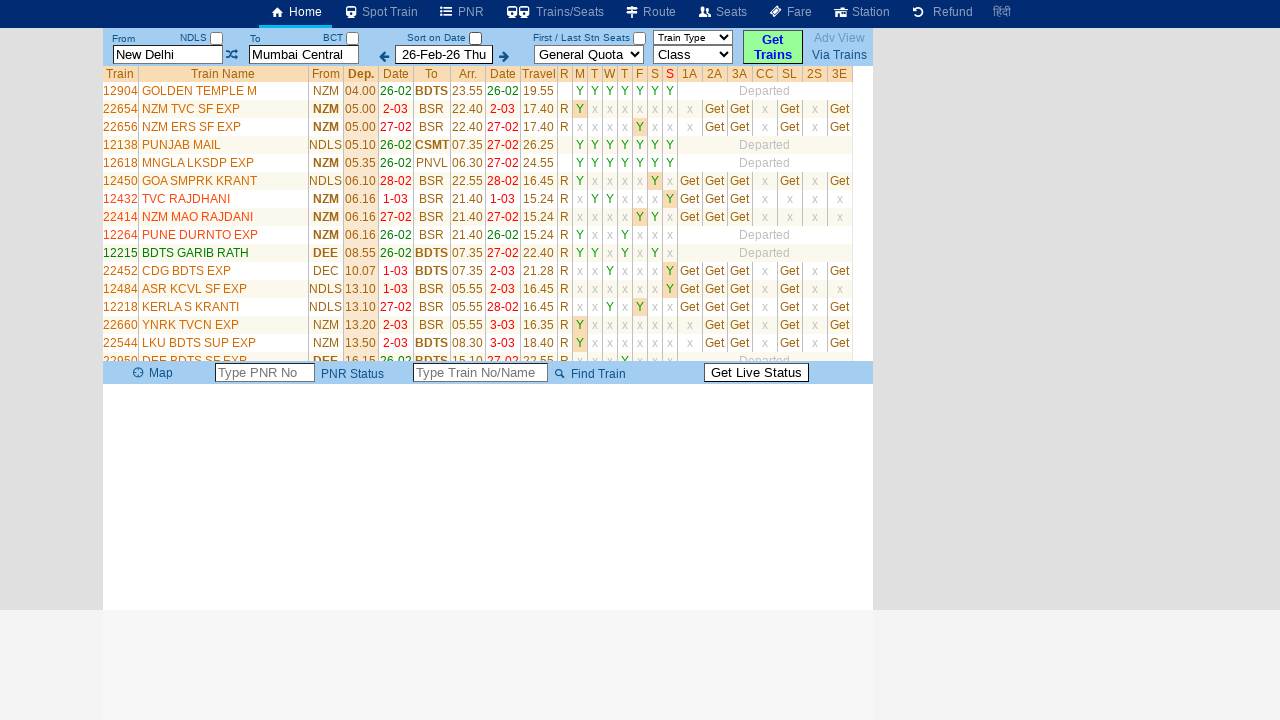

Train list table loaded successfully
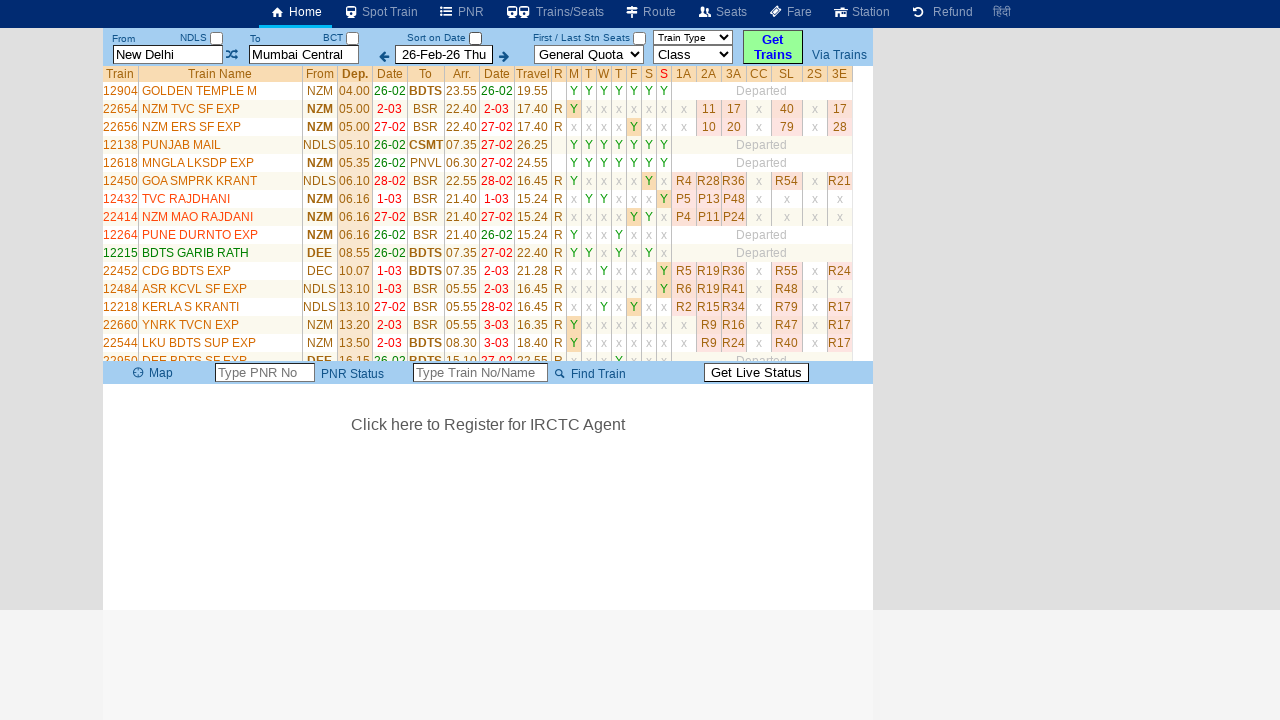

Retrieved all train elements from the train list table
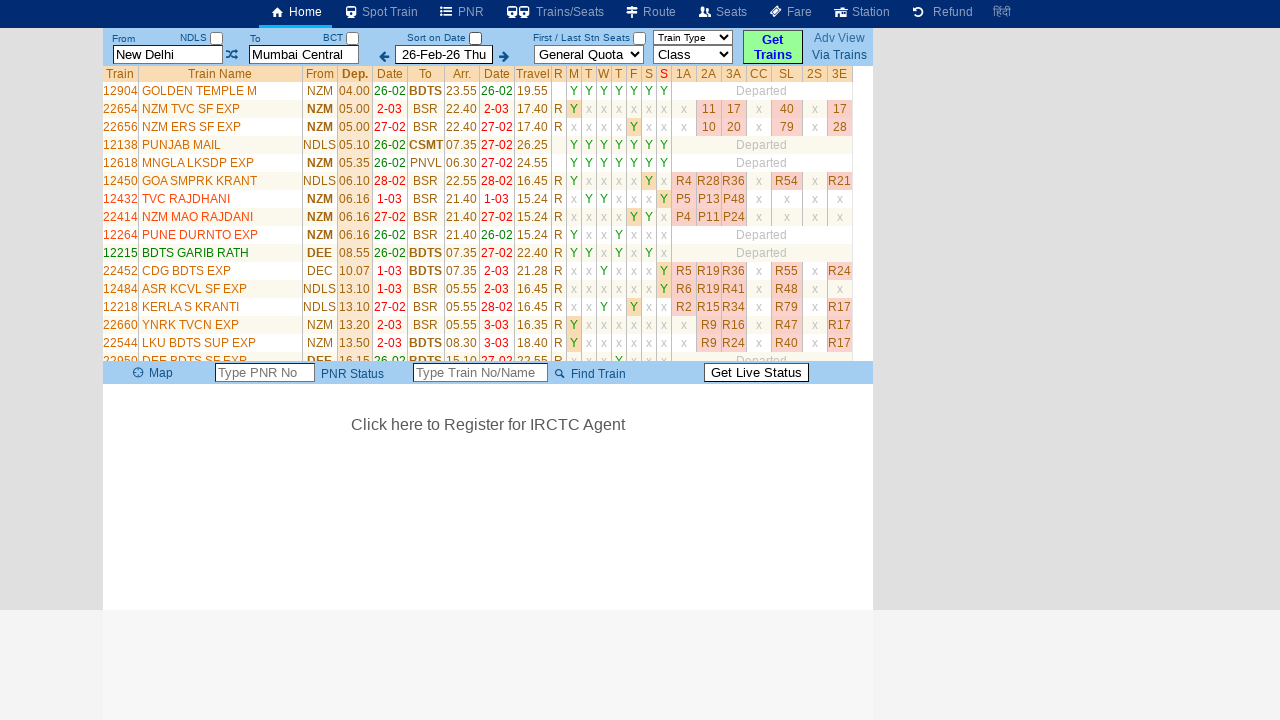

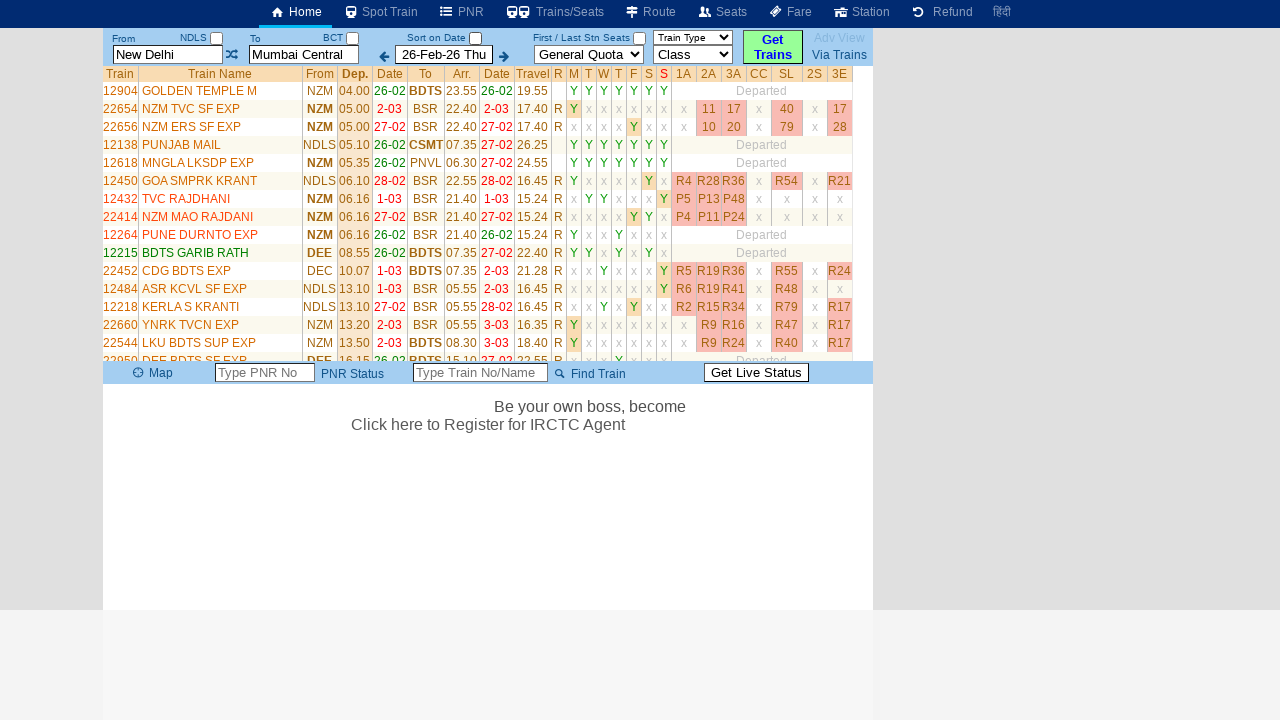